Tests Python.org search functionality by entering "selenium" as a search query and submitting the form

Starting URL: http://www.python.org

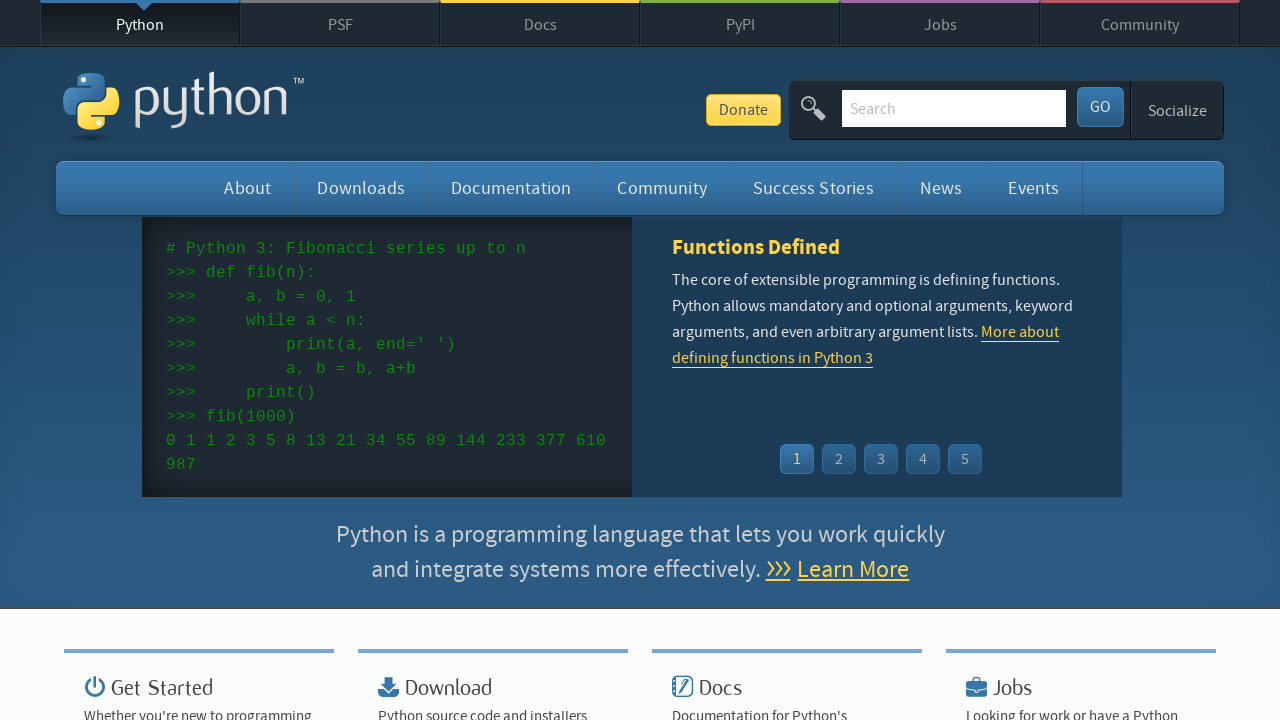

Verified page title contains 'Python'
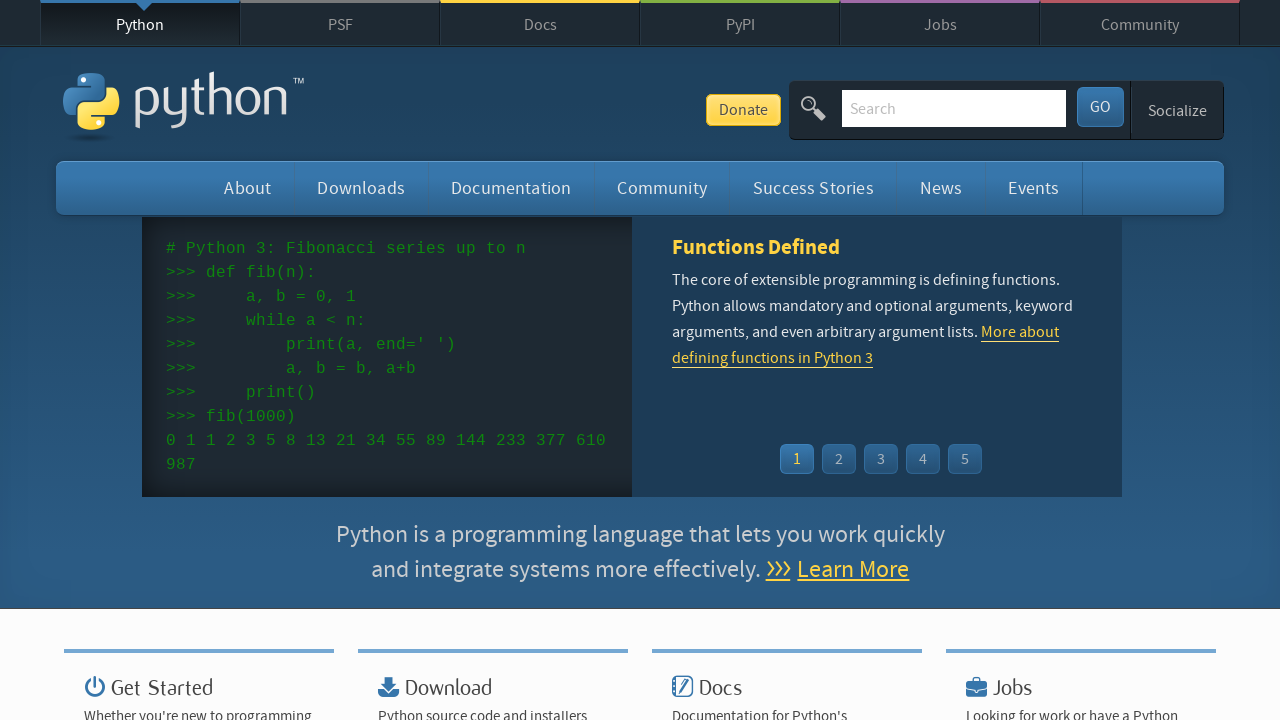

Filled search box with 'selenium' on input[name='q']
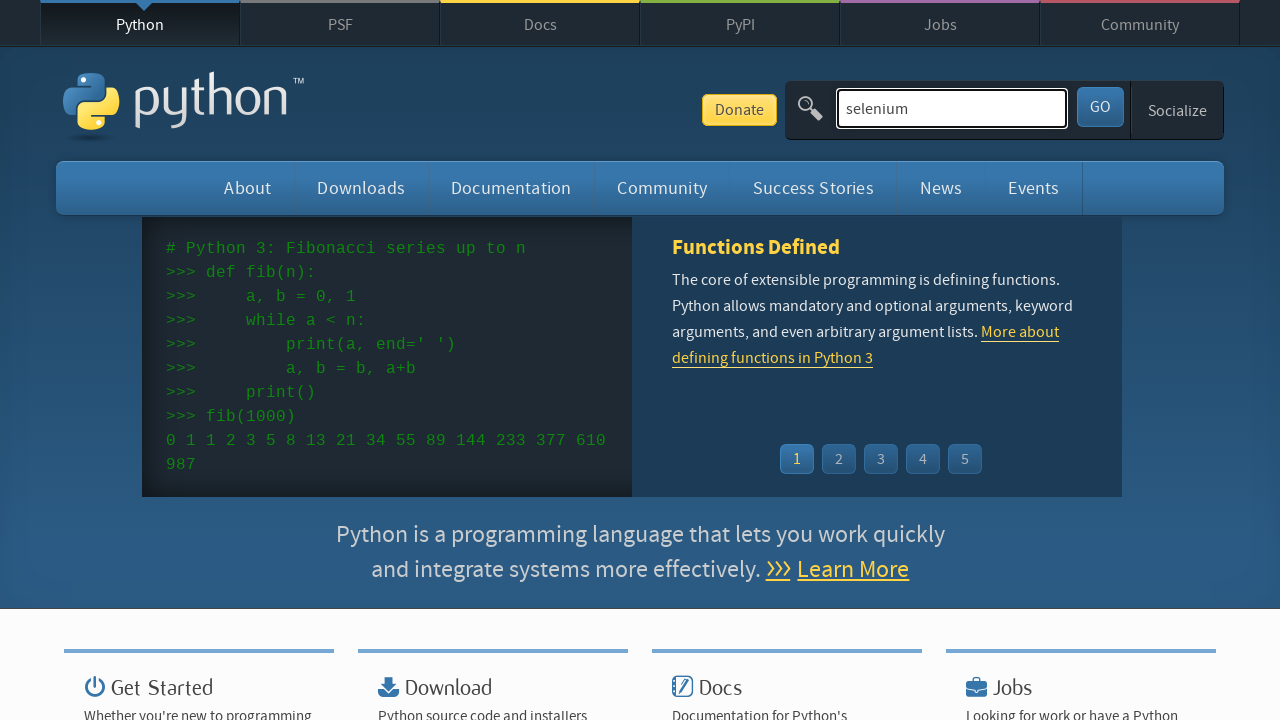

Pressed Enter to submit search form on input[name='q']
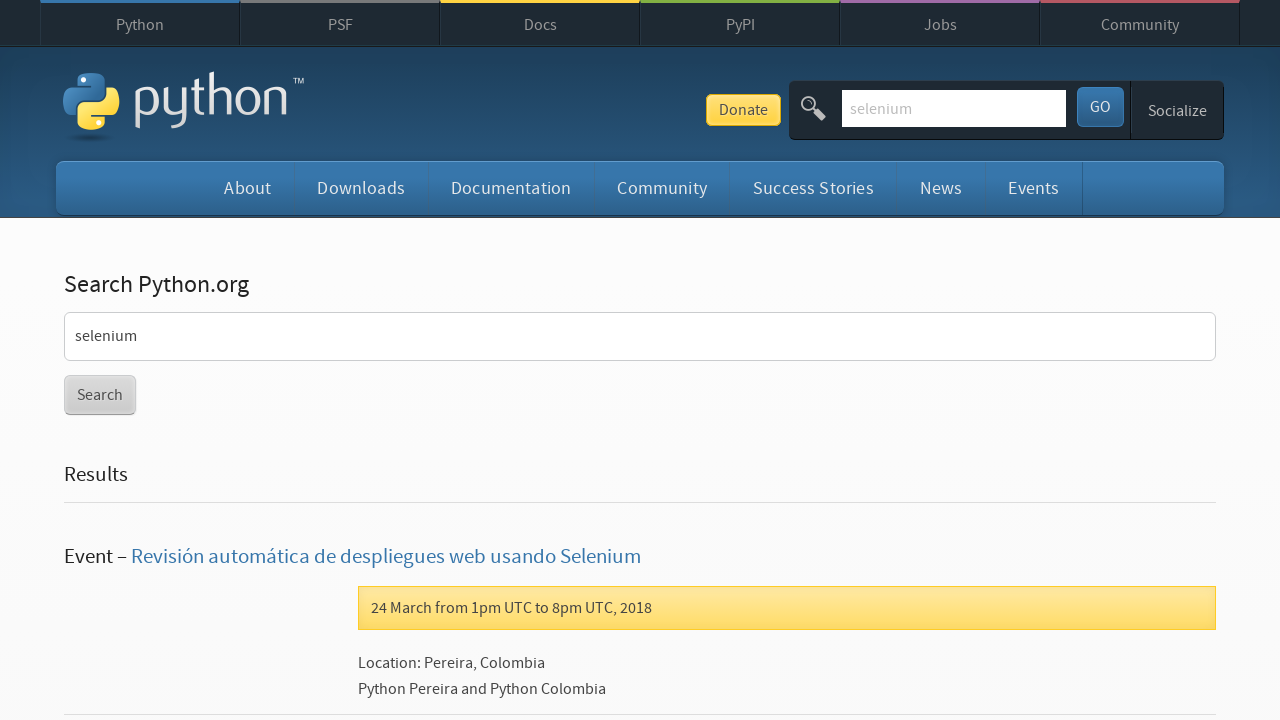

Search results page loaded (networkidle)
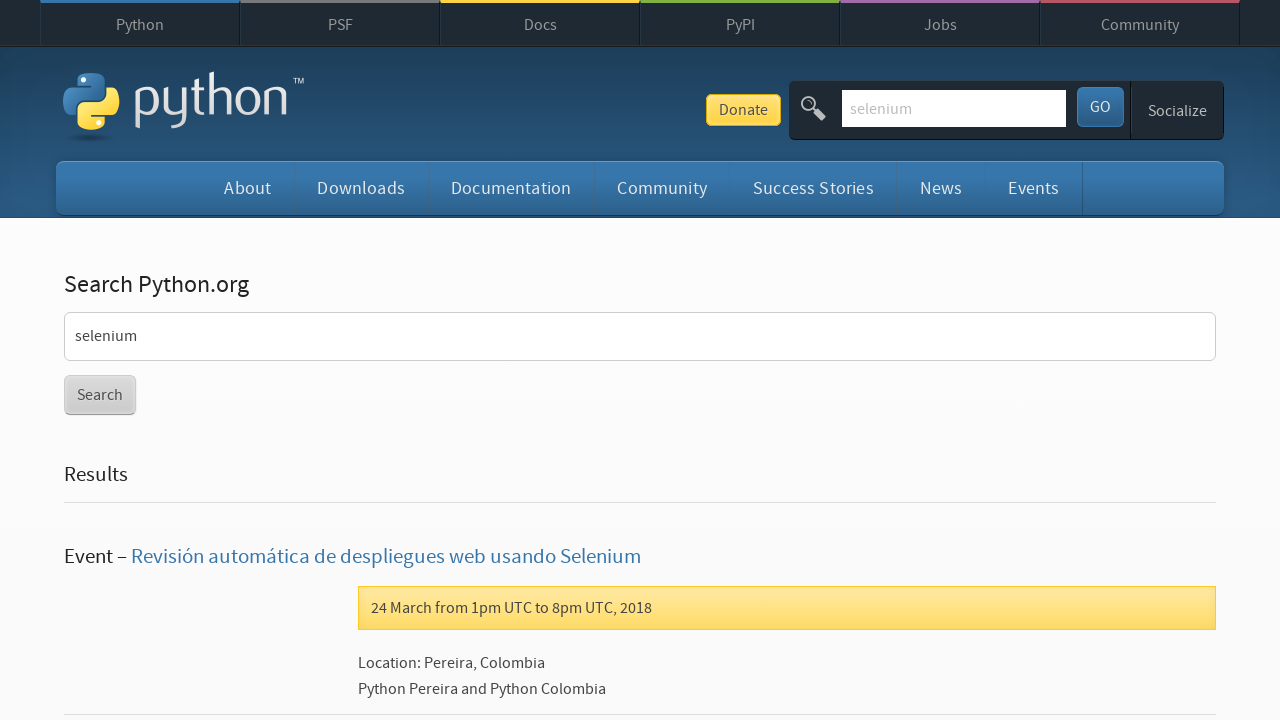

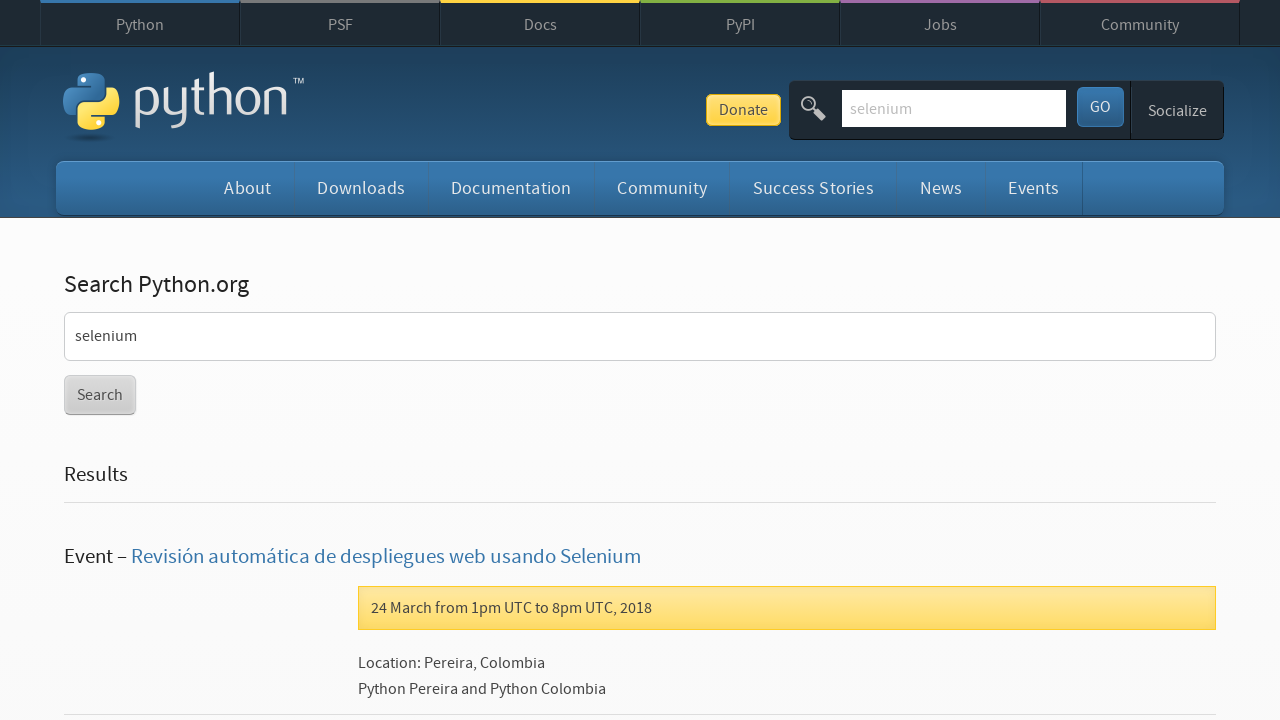